Tests that entered text is trimmed when editing a todo item.

Starting URL: https://demo.playwright.dev/todomvc

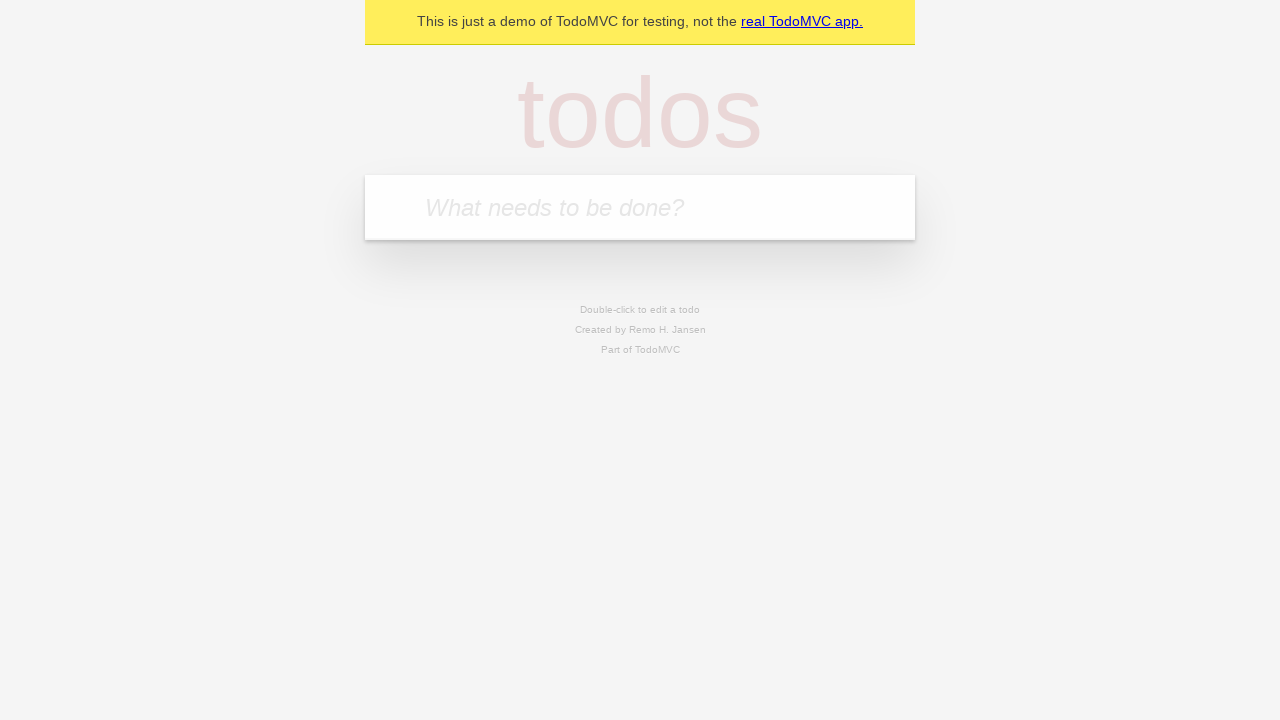

Filled input field with 'buy some cheese' on internal:attr=[placeholder="What needs to be done?"i]
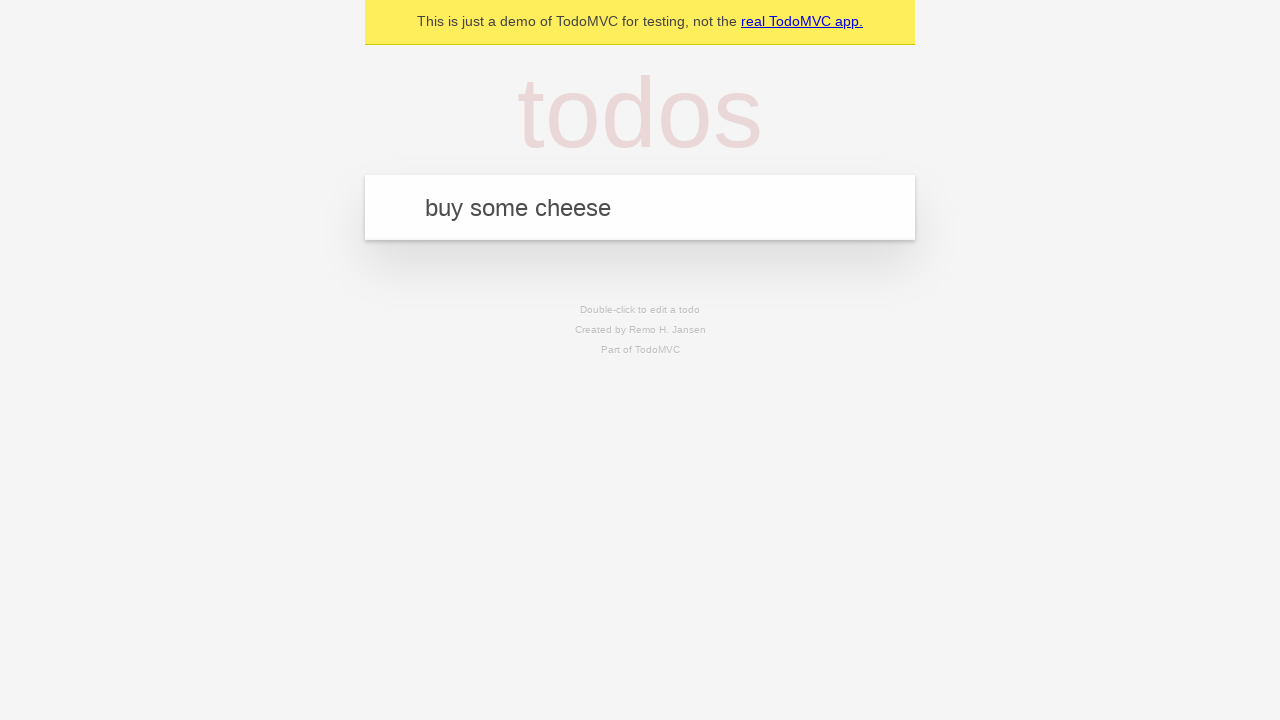

Pressed Enter to create first todo item on internal:attr=[placeholder="What needs to be done?"i]
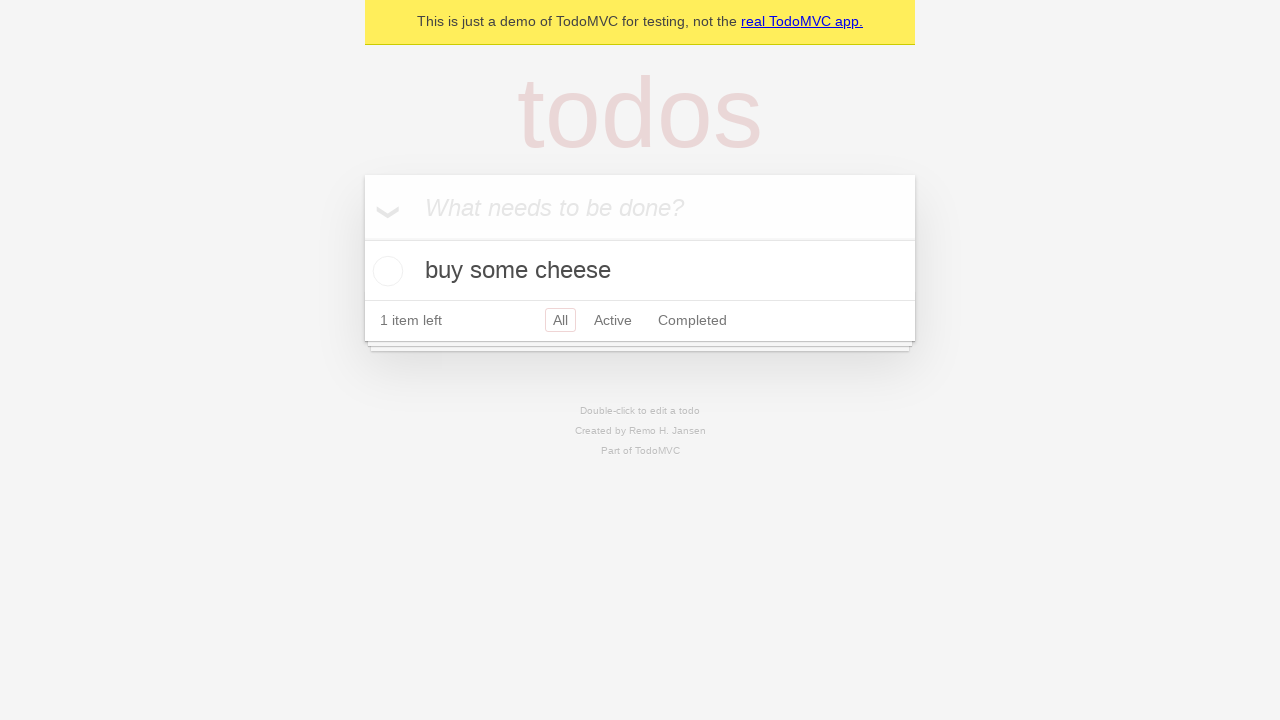

Filled input field with 'feed the cat' on internal:attr=[placeholder="What needs to be done?"i]
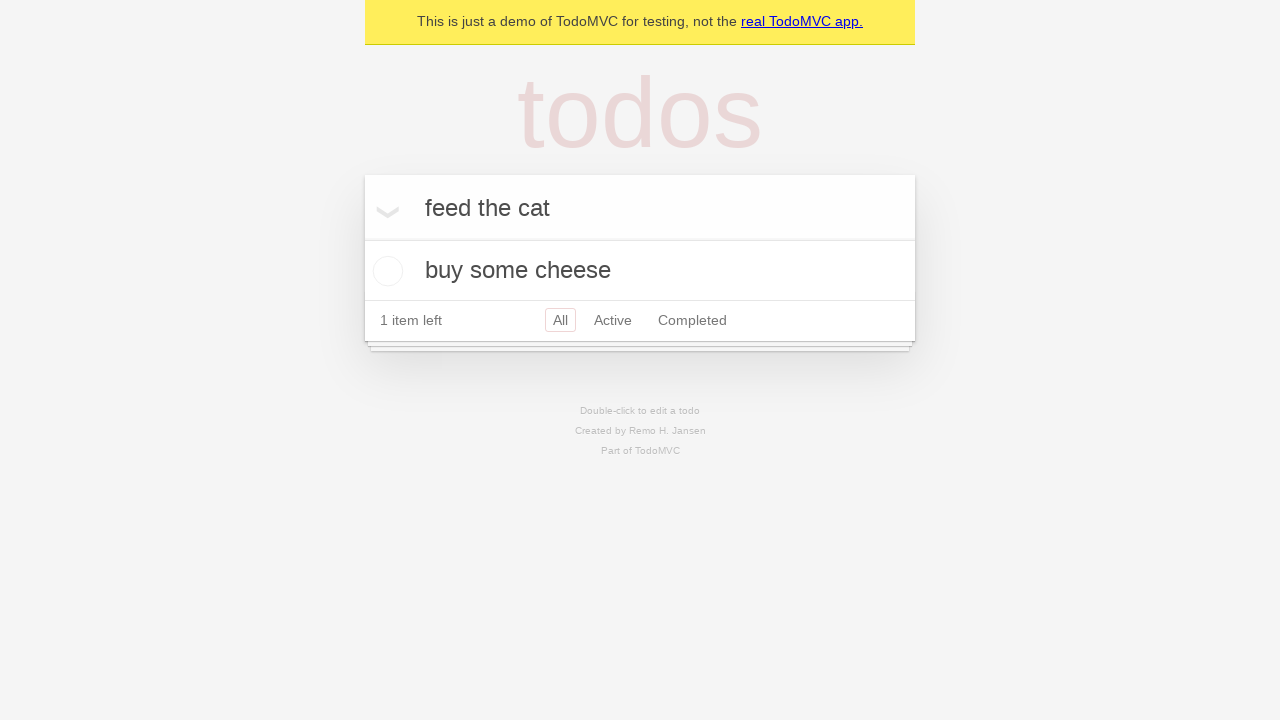

Pressed Enter to create second todo item on internal:attr=[placeholder="What needs to be done?"i]
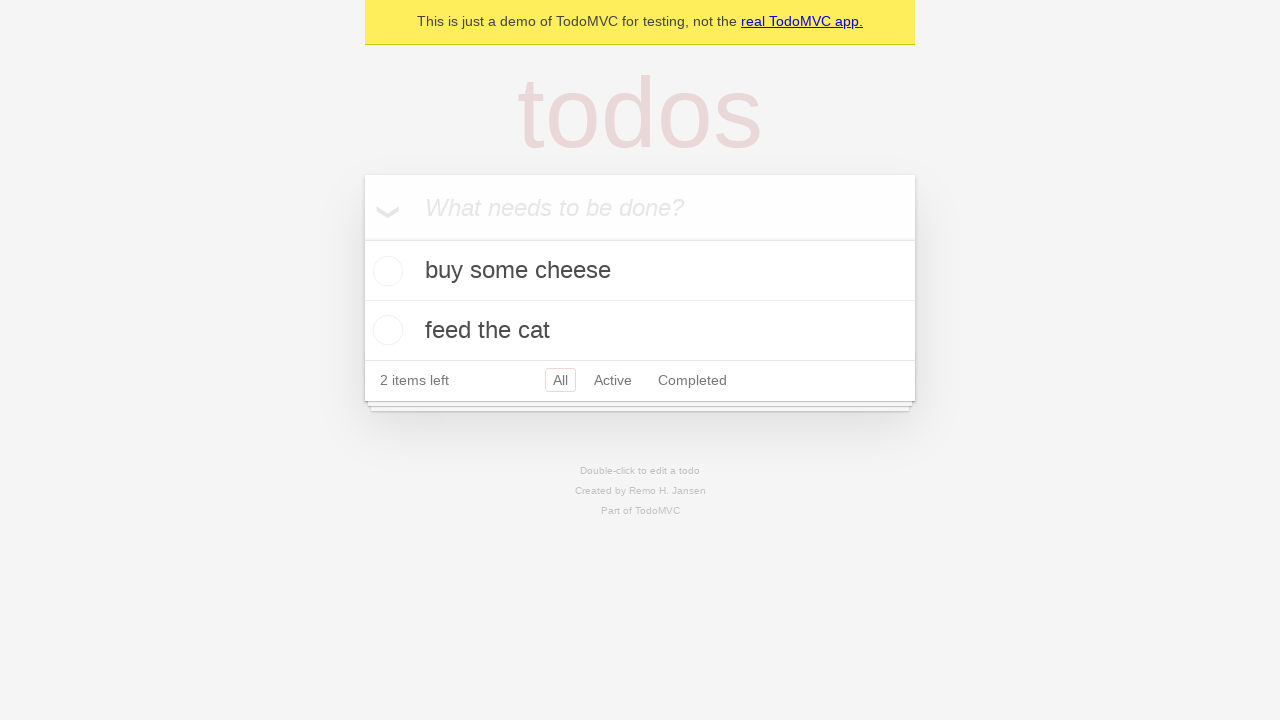

Filled input field with 'book a doctors appointment' on internal:attr=[placeholder="What needs to be done?"i]
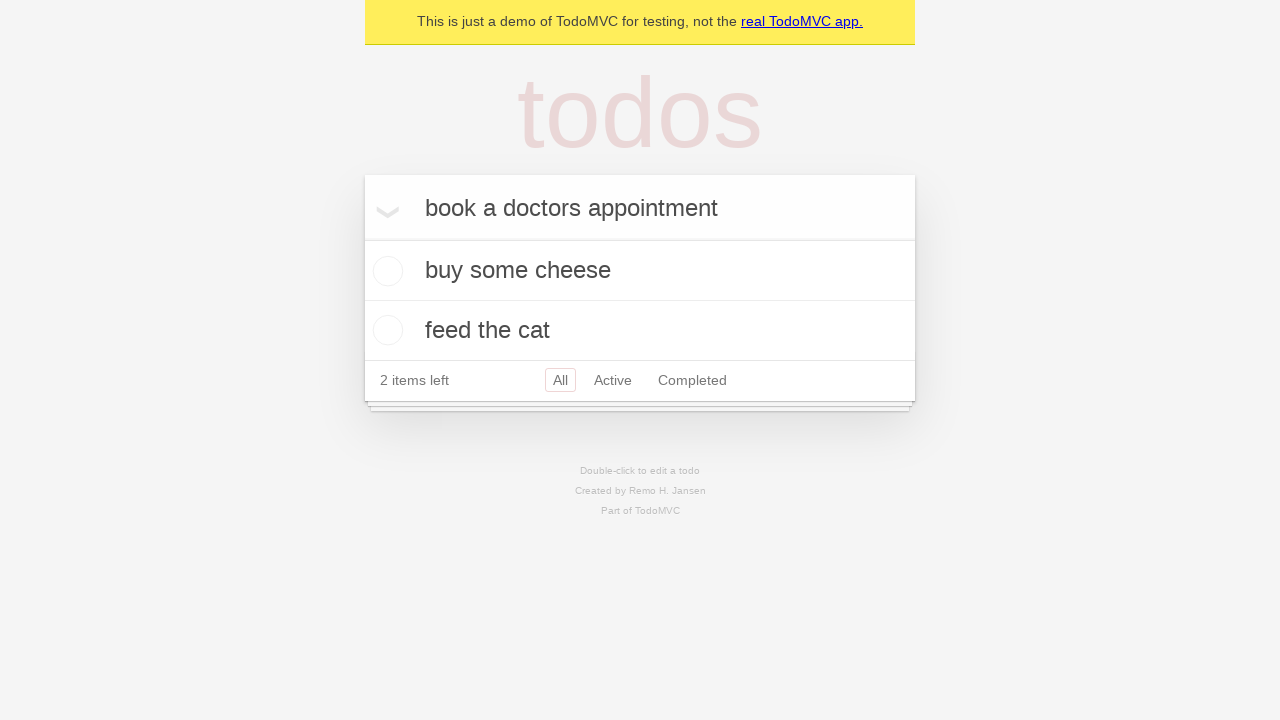

Pressed Enter to create third todo item on internal:attr=[placeholder="What needs to be done?"i]
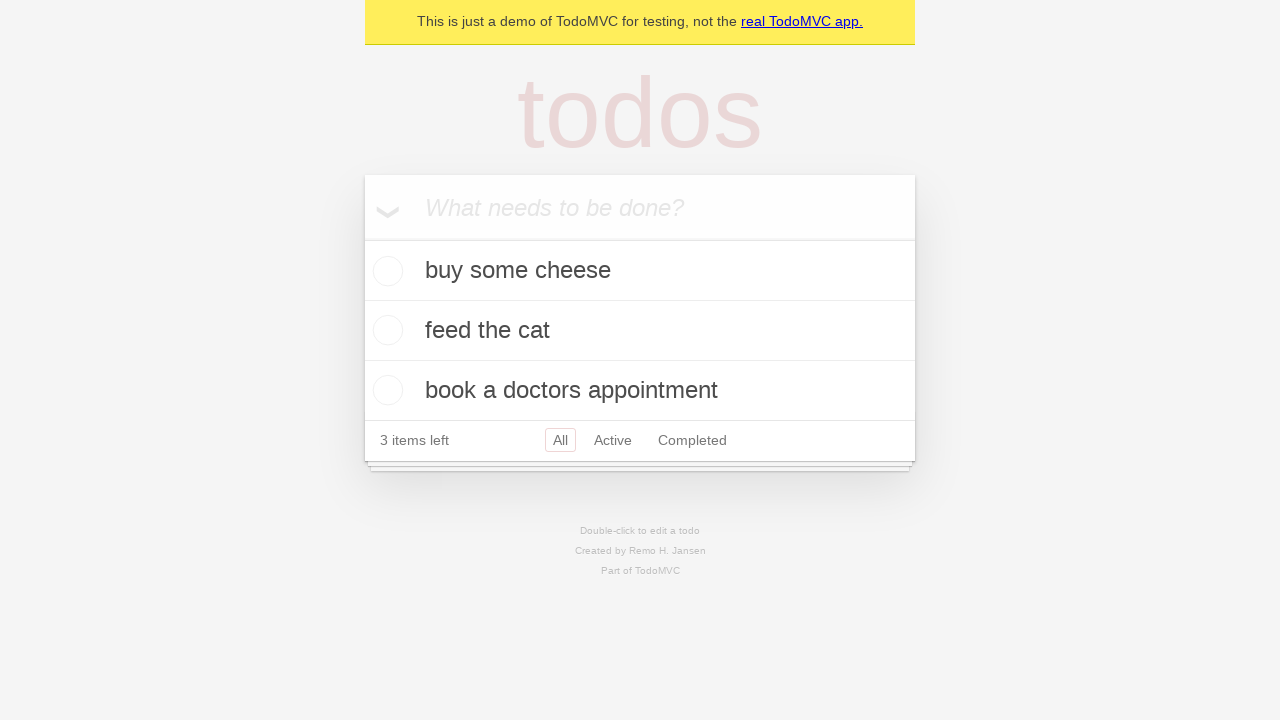

Double-clicked second todo item to enter edit mode at (640, 331) on .todo-list li >> nth=1
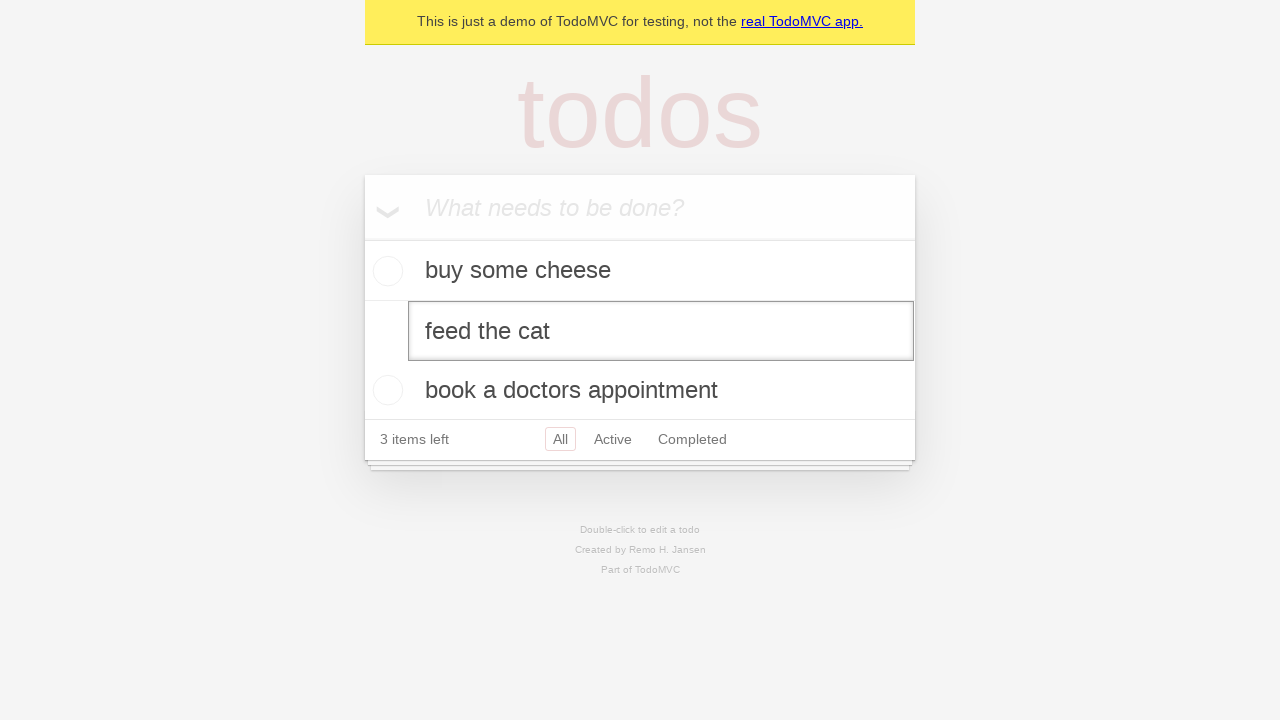

Filled edit field with text containing leading and trailing whitespace on .todo-list li >> nth=1 >> .edit
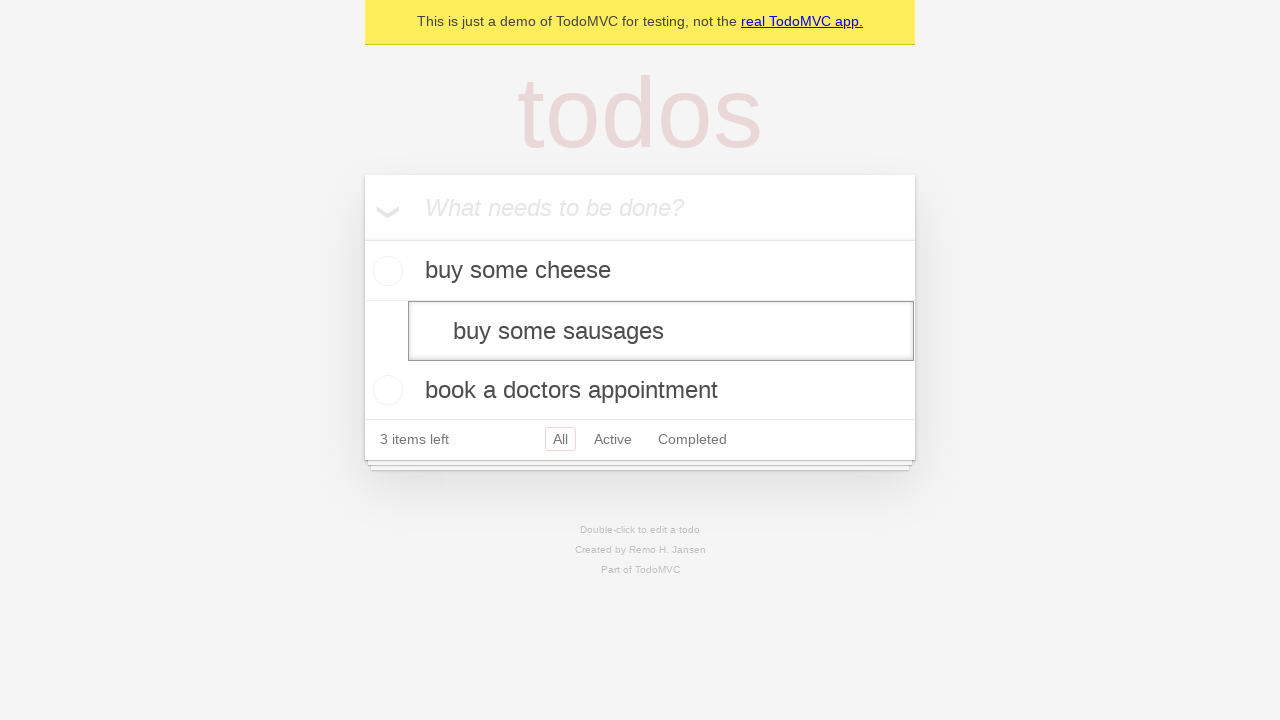

Pressed Enter to save edited todo item with trimmed text on .todo-list li >> nth=1 >> .edit
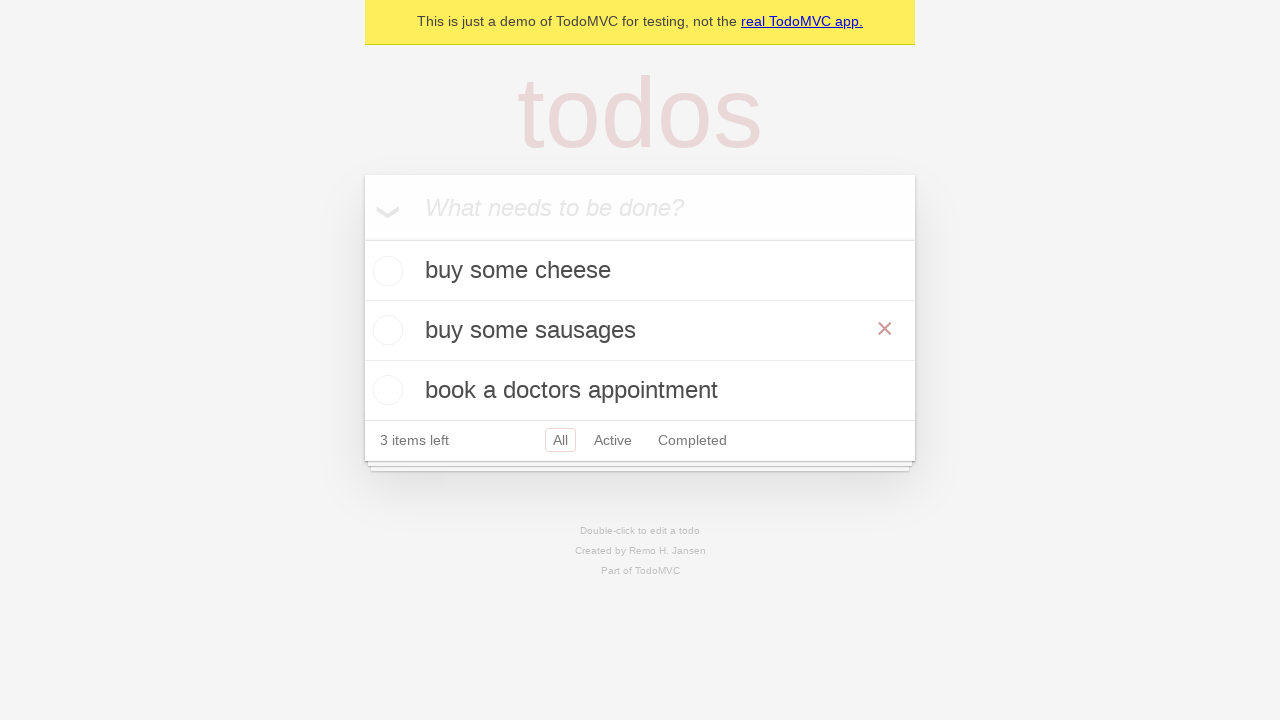

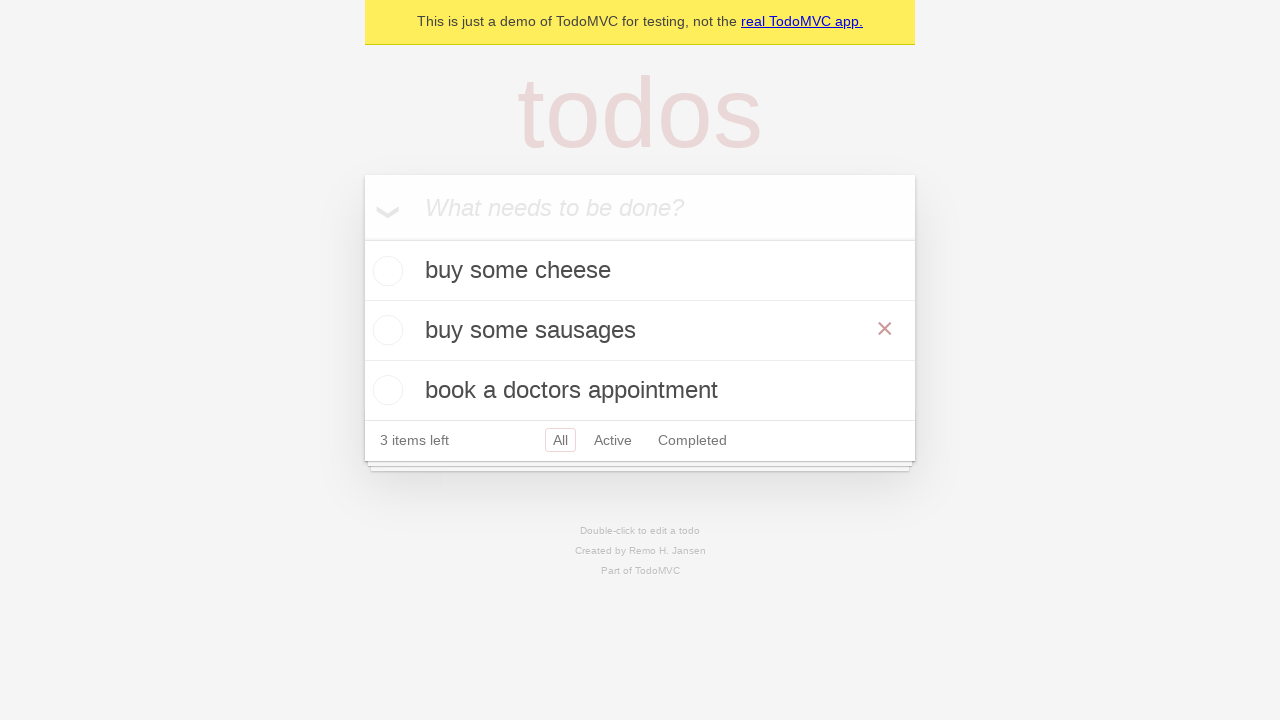